Simple test that navigates to Flipkart homepage and verifies the page loads

Starting URL: https://www.flipkart.com/

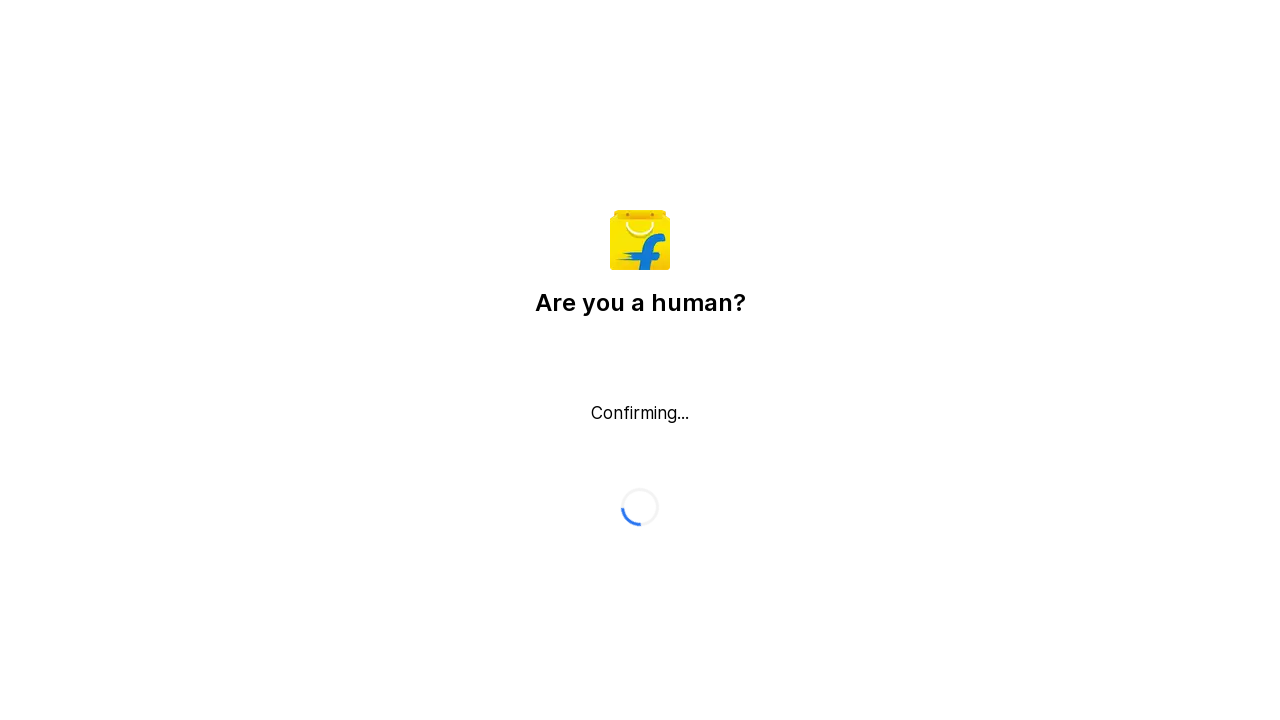

Waited for page DOM to fully load on Flipkart homepage
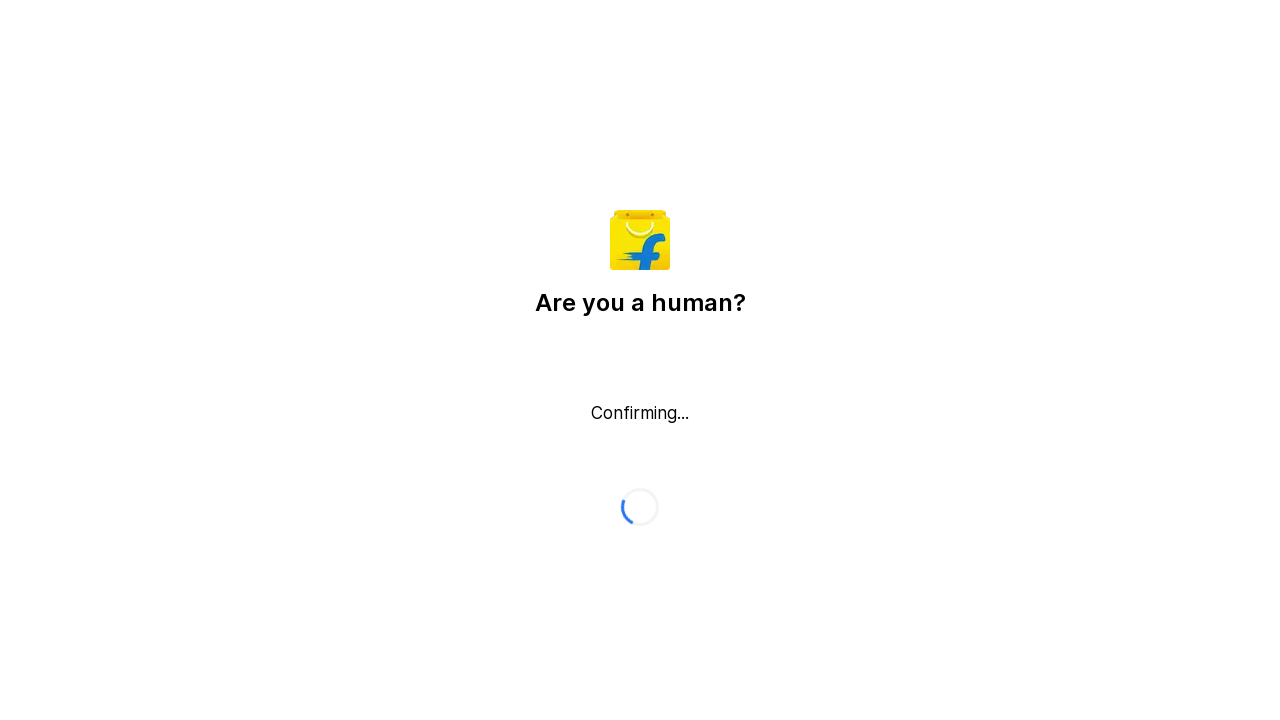

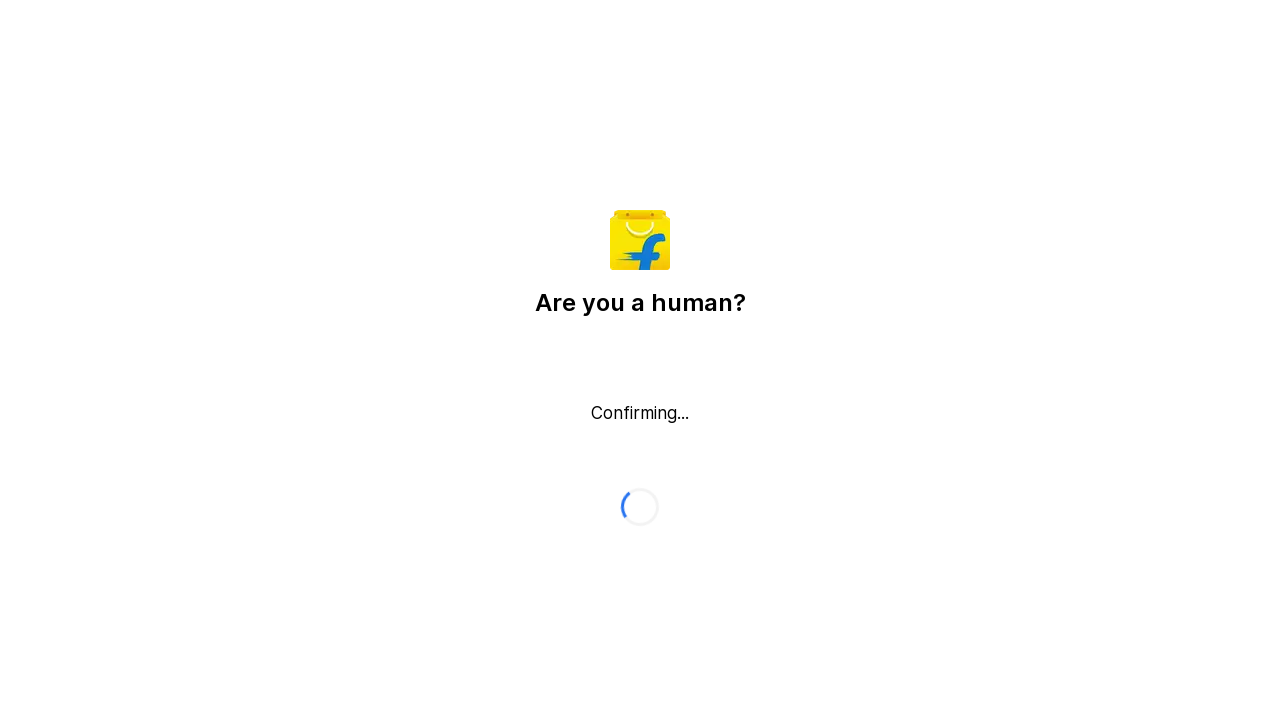